Tests the search functionality on 1800flowers.com by searching for "Roses" and verifying the search results page displays the expected heading

Starting URL: https://www.1800flowers.com/

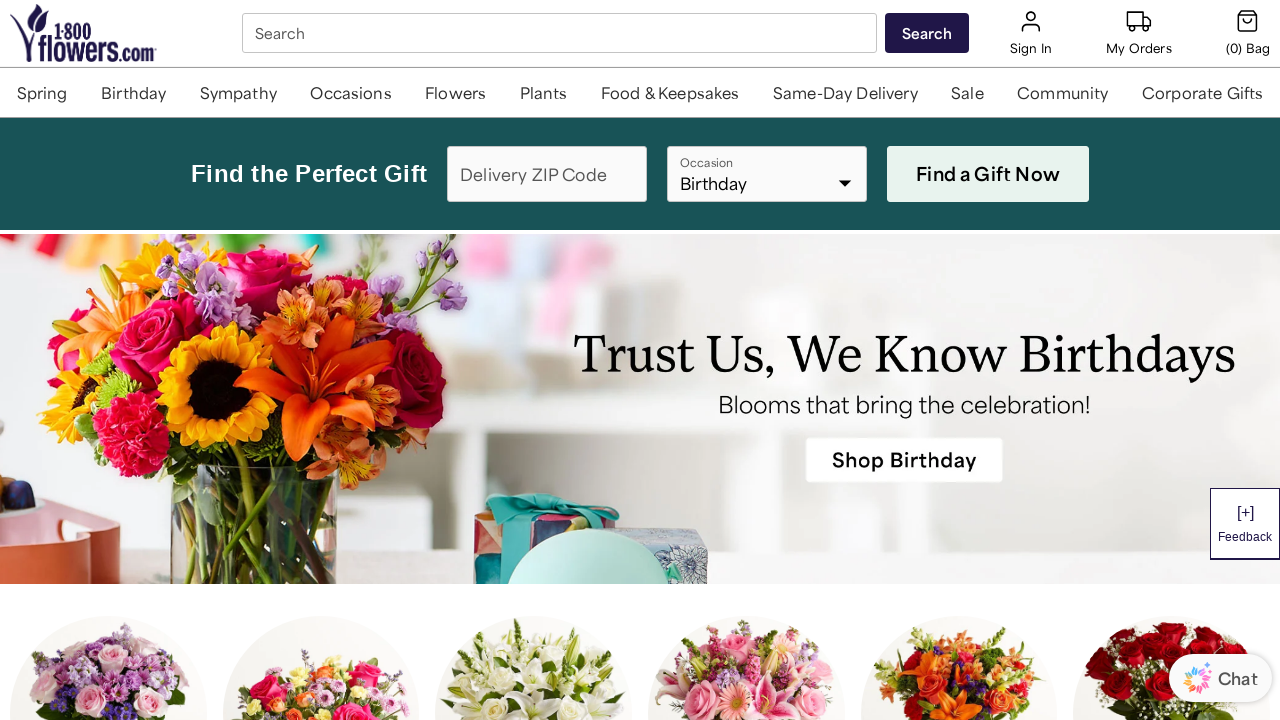

Search box became visible and clickable
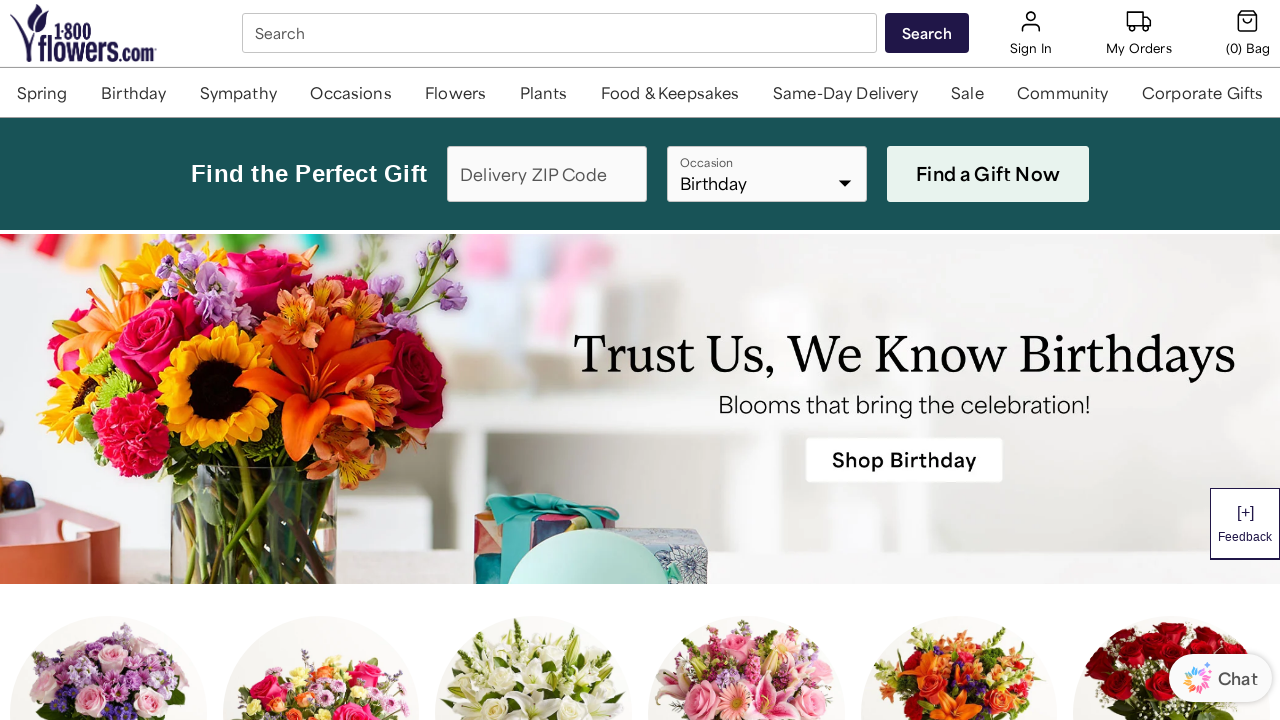

Entered 'Roses' in search box on #SearchBox_desktop
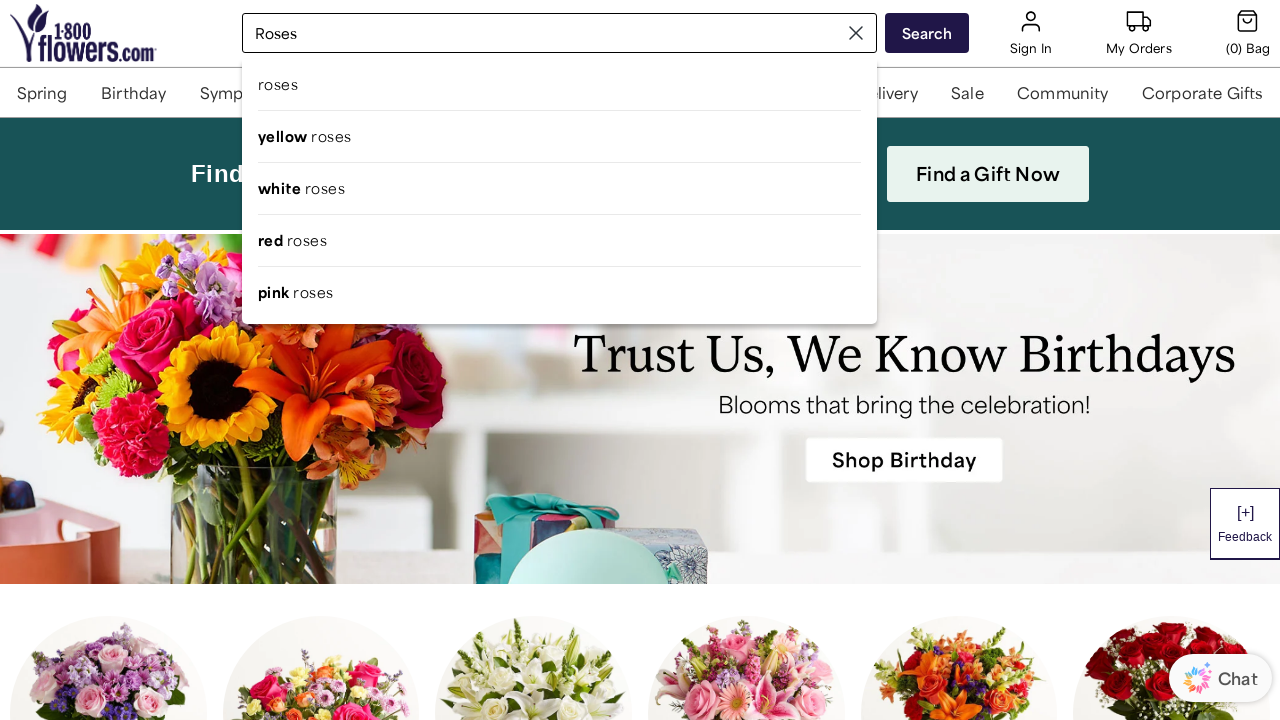

Clicked search button to execute search at (927, 33) on #btn-search
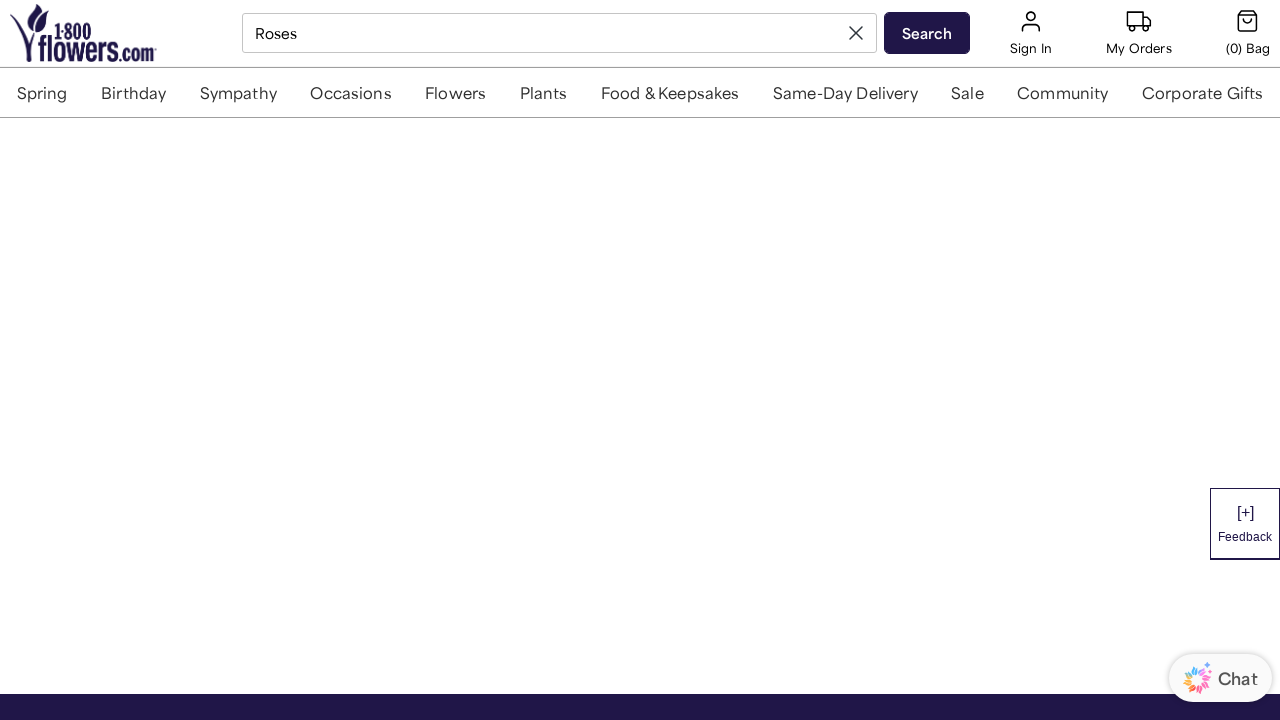

Search results page loaded with heading visible
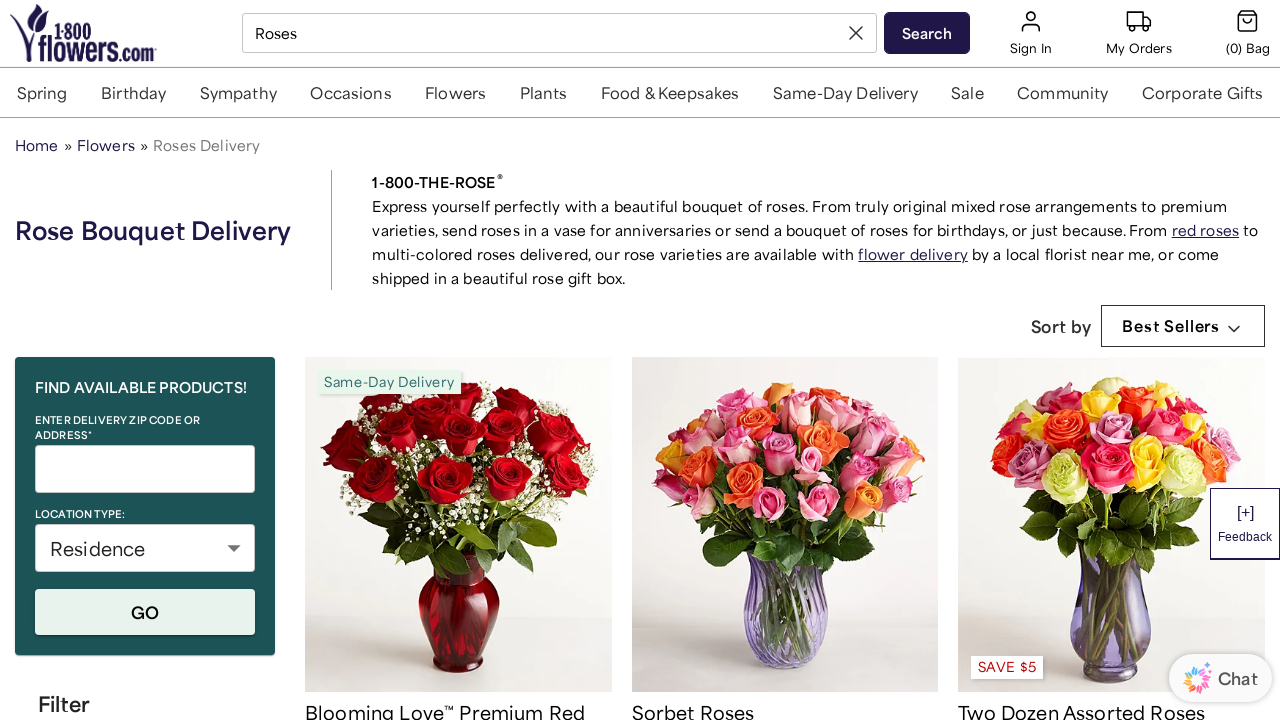

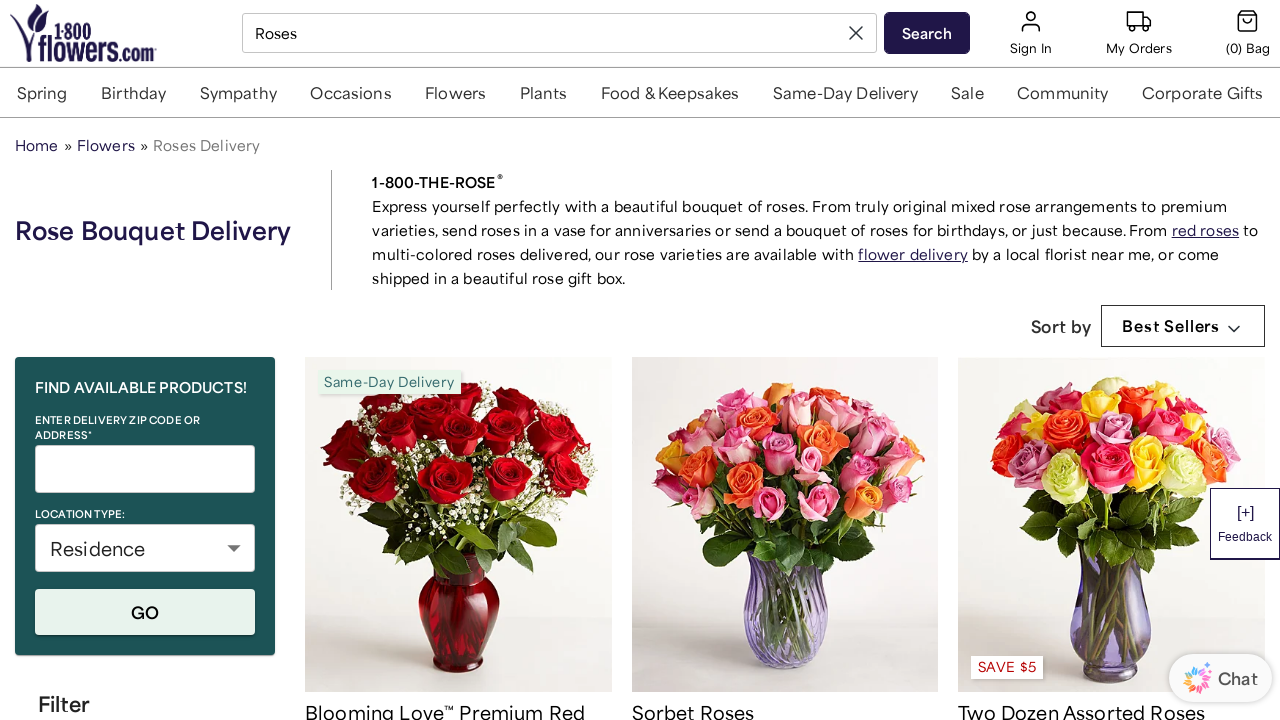